Tests multi-select dropdown functionality by selecting multiple options using different methods (by index, value, and visible text)

Starting URL: https://theautomationzone.blogspot.com/2020/07/basic-dropdown.html

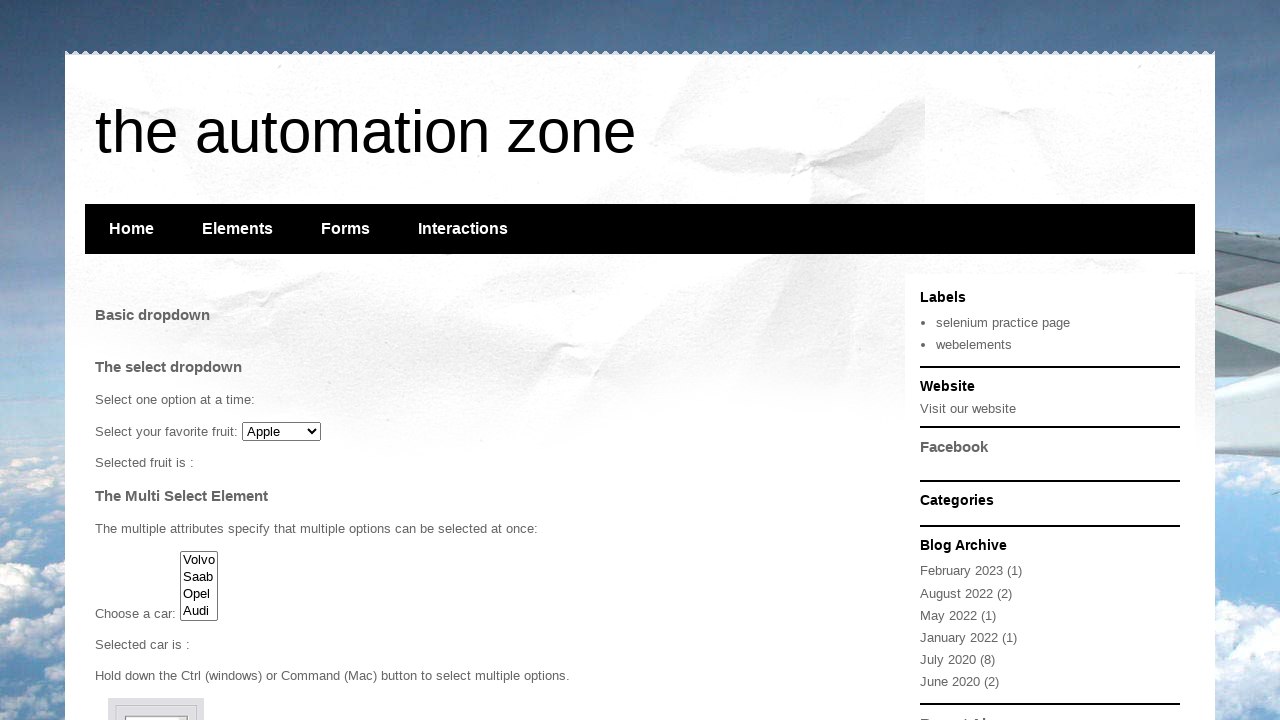

Located multi-select dropdown with id 'cars'
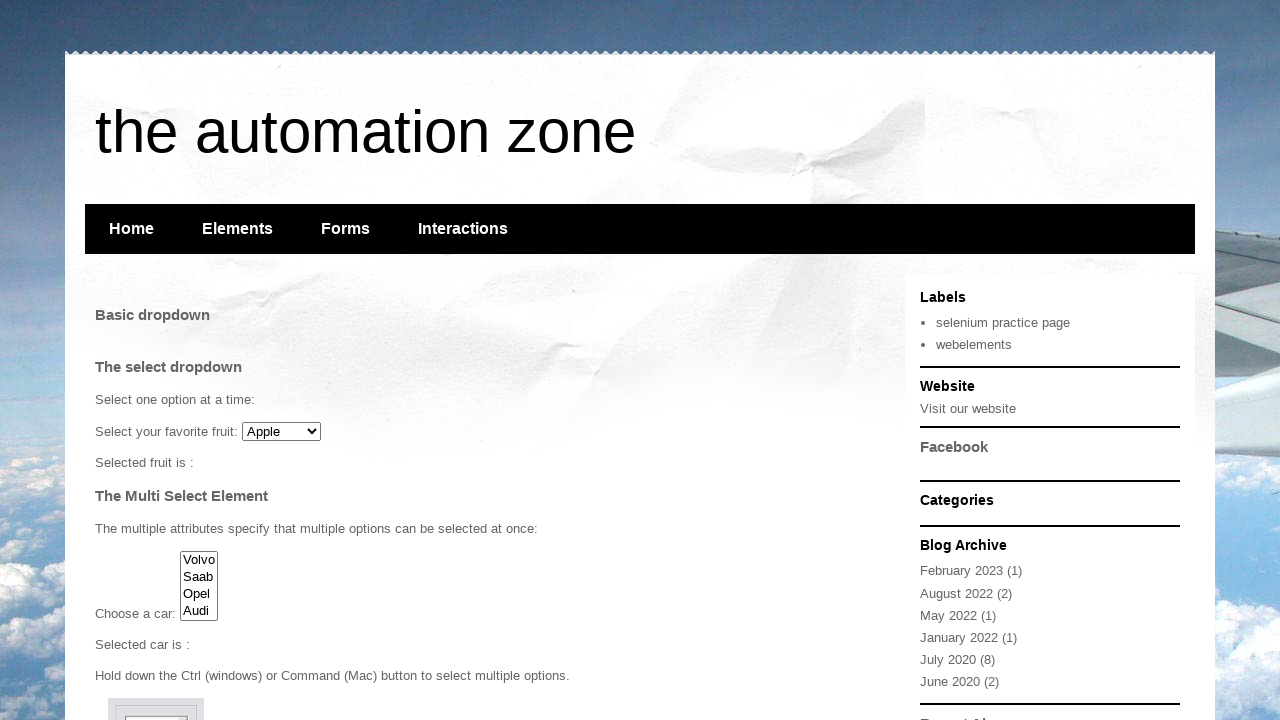

Selected first option by index (0) on select#cars
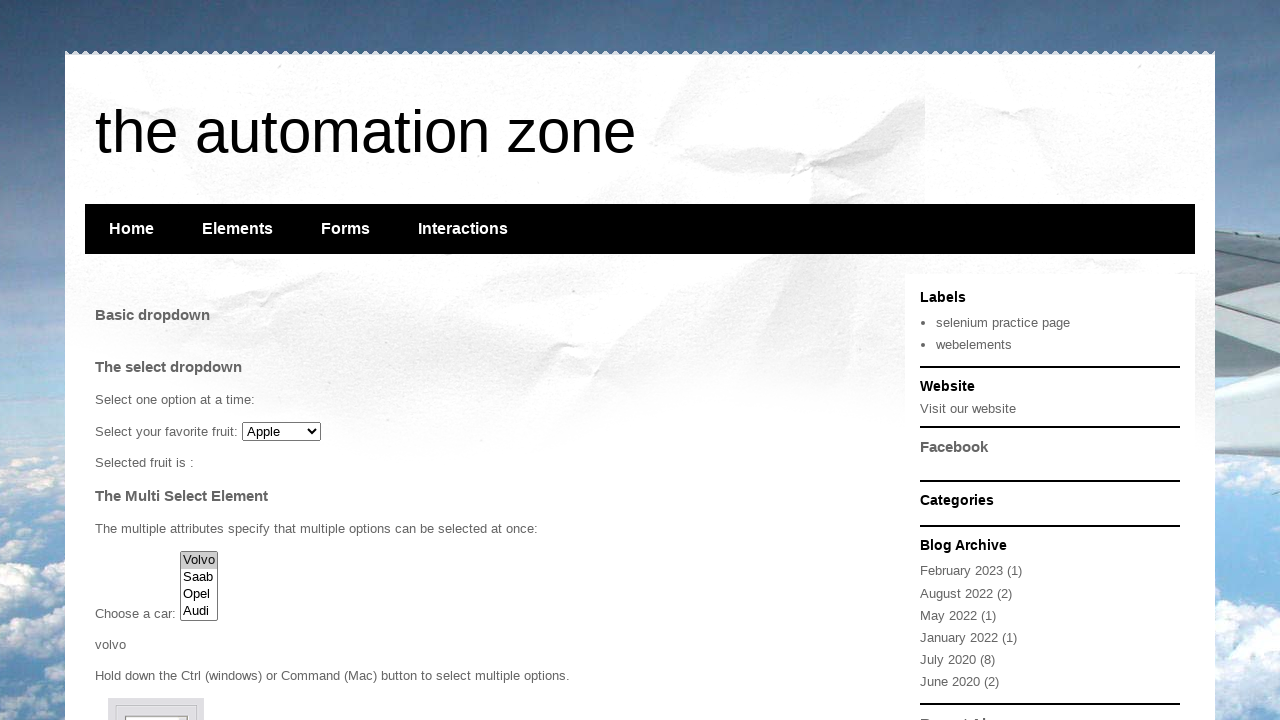

Selected 'opel' option by value on select#cars
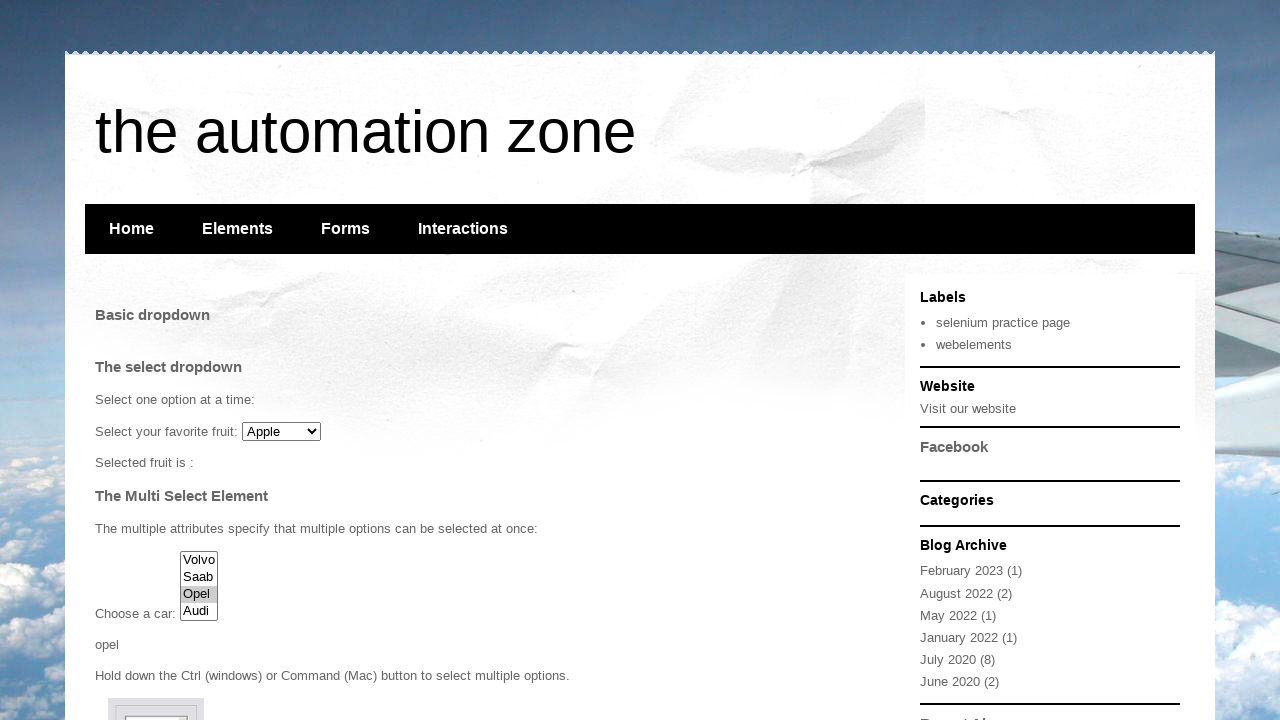

Selected 'Audi' option by visible text on select#cars
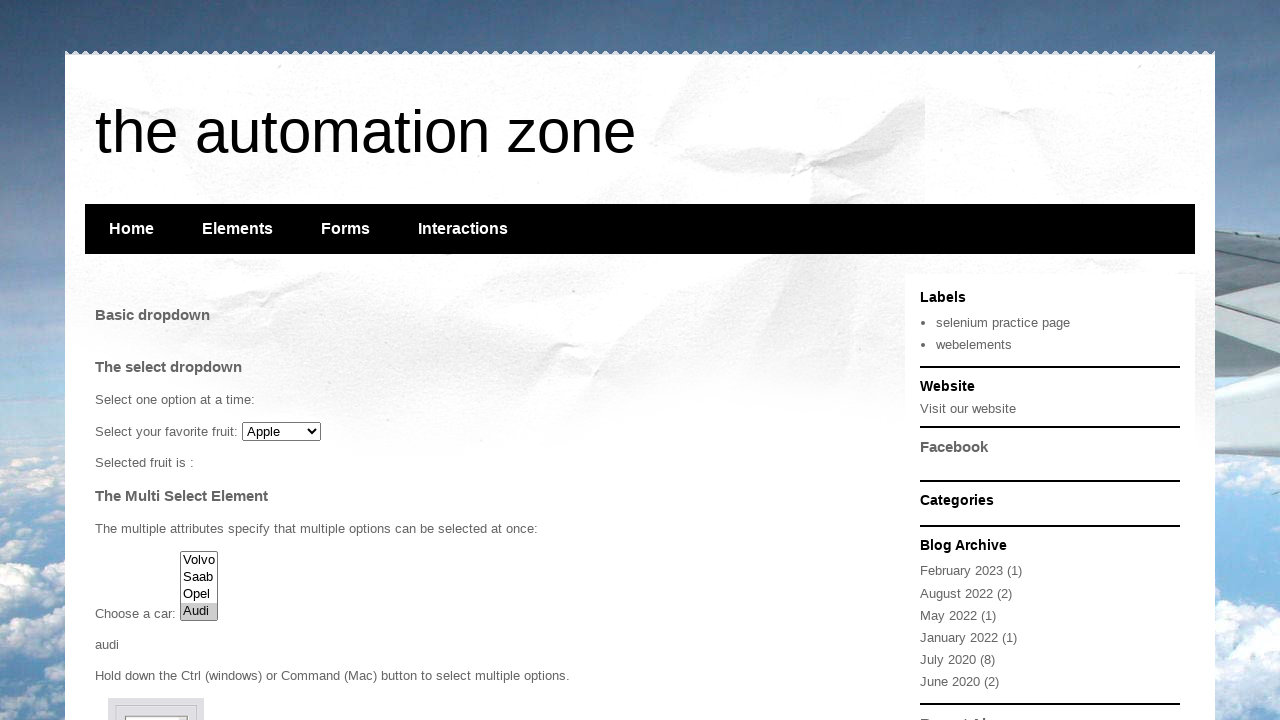

Located first checked option in dropdown
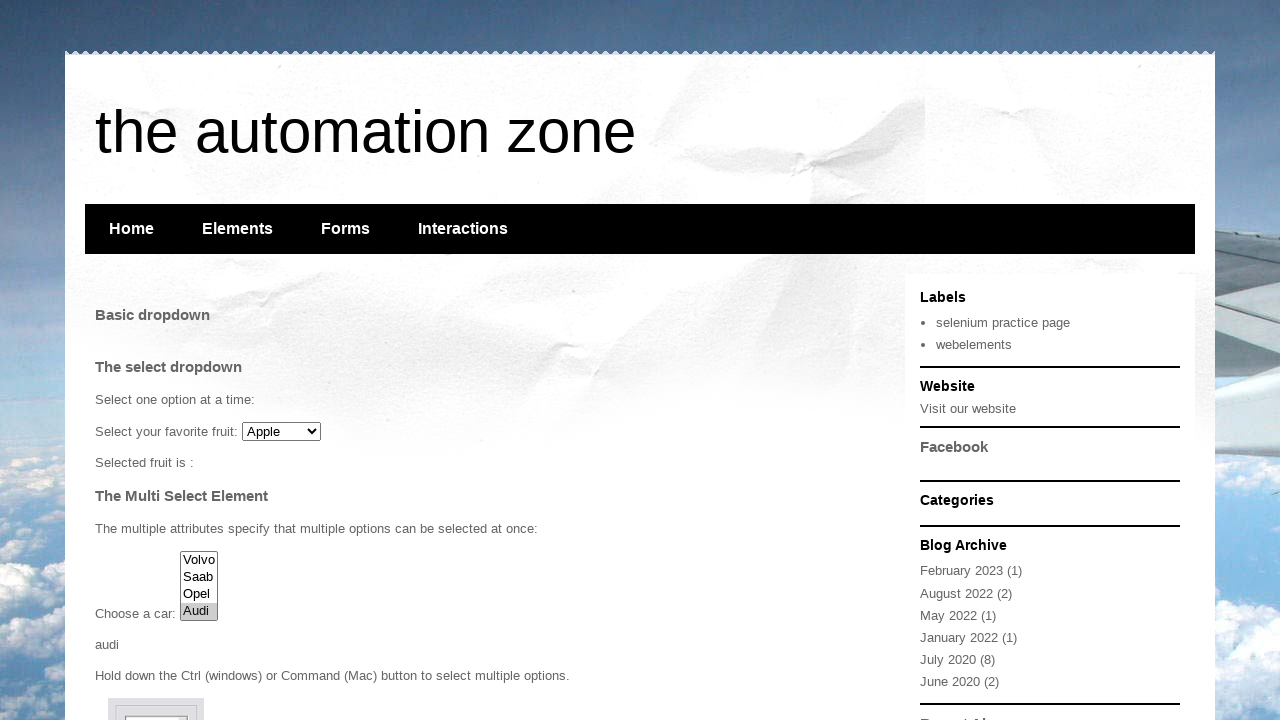

Printed text content of first selected option
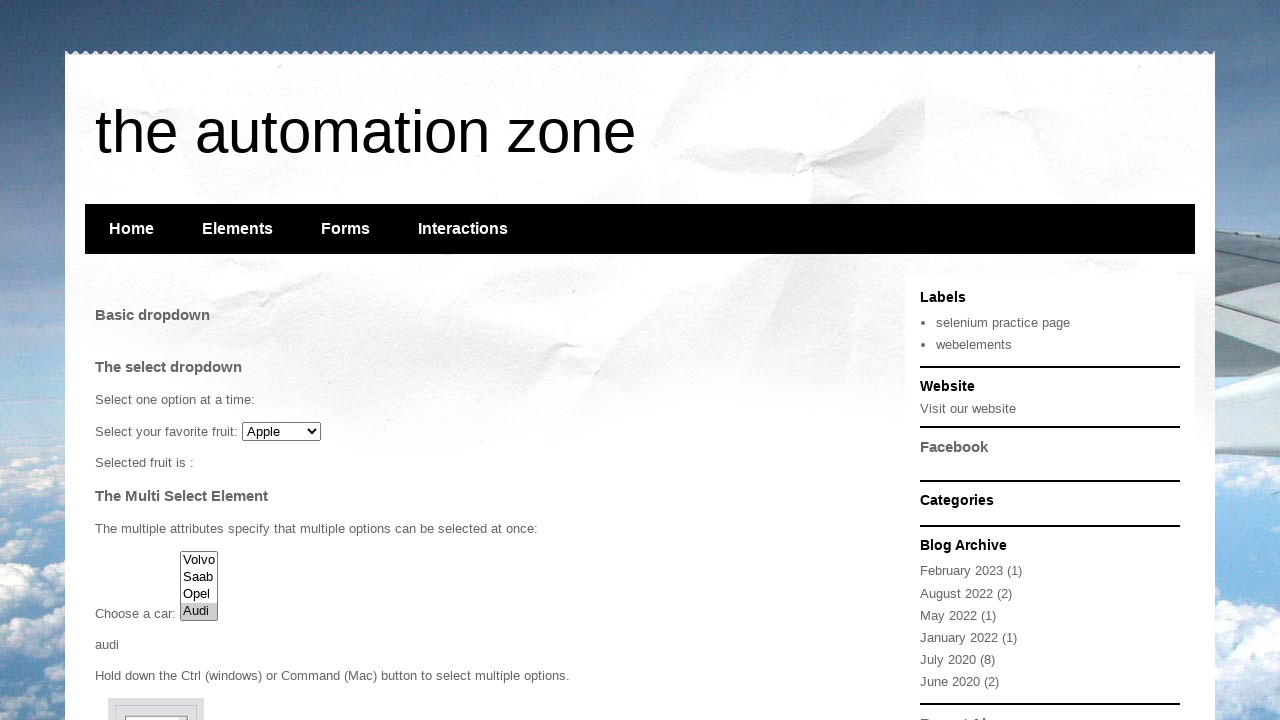

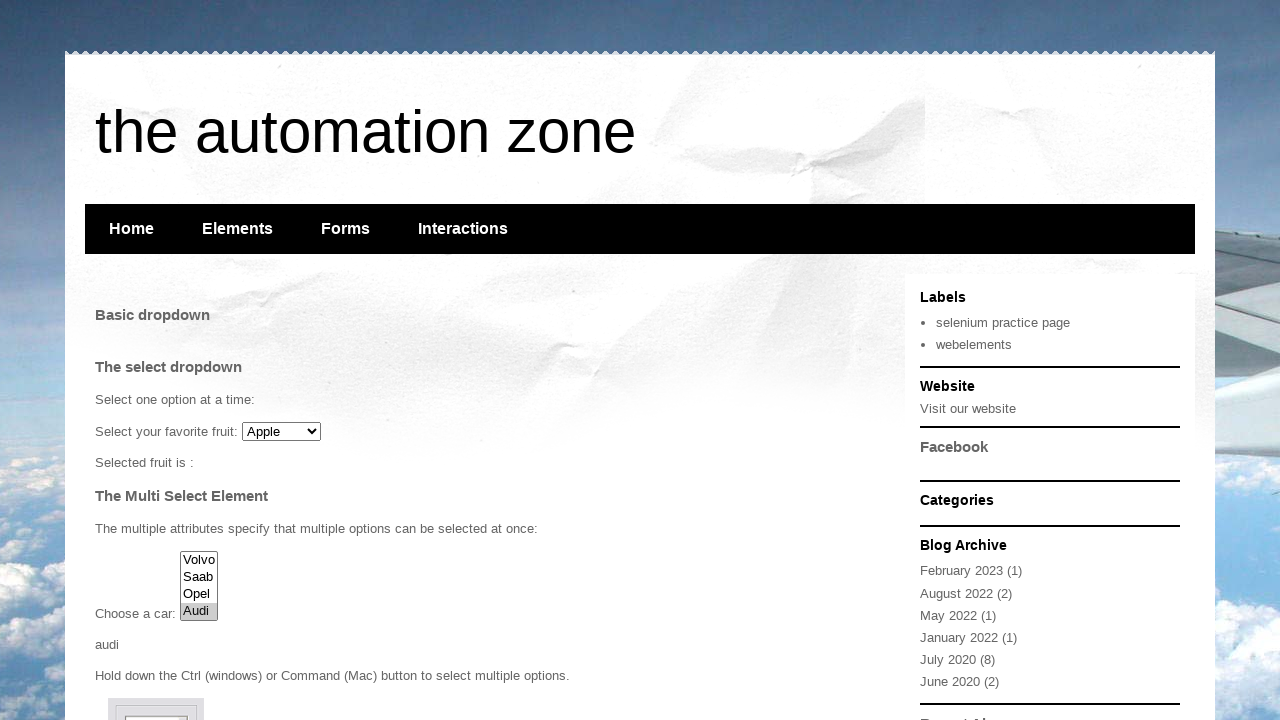